Tests navigation to the Industries section of CGI website and then returns to the home page by clicking the logo

Starting URL: https://cgi.com/

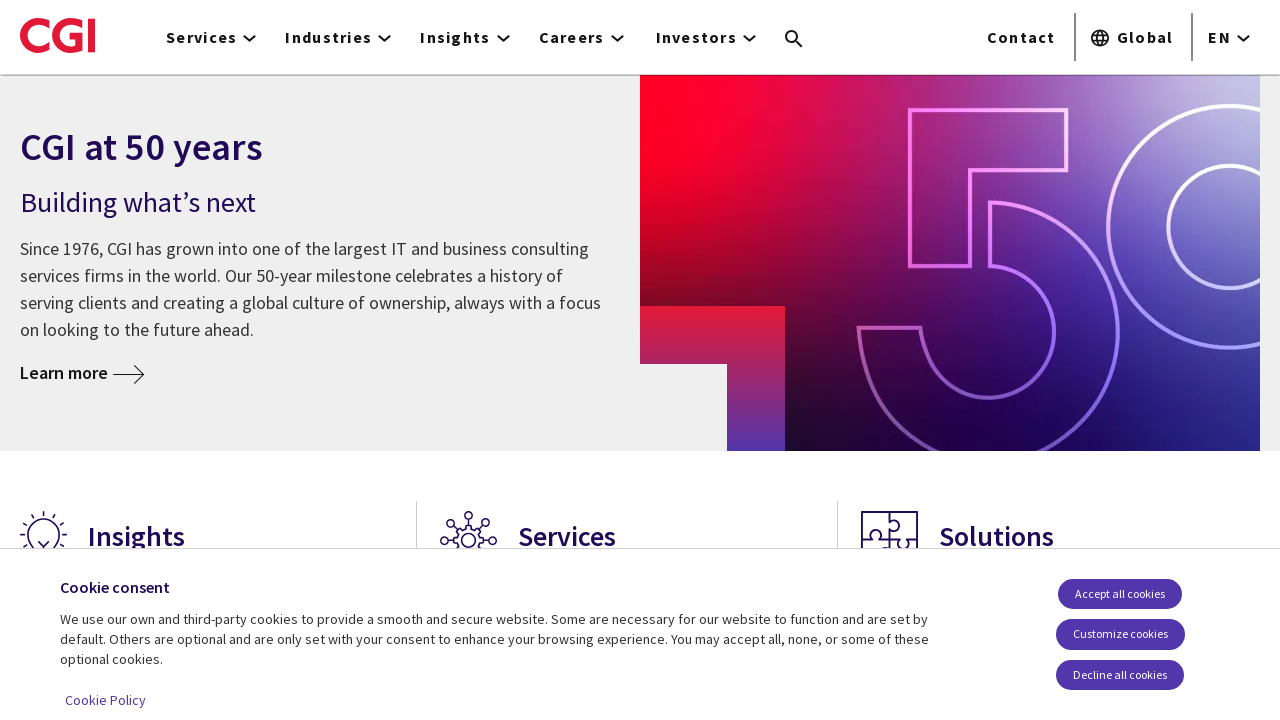

Clicked on Industries navigation link at (335, 37) on xpath=//*[@id='main-nav']/div/nav/ul/li[2]/a
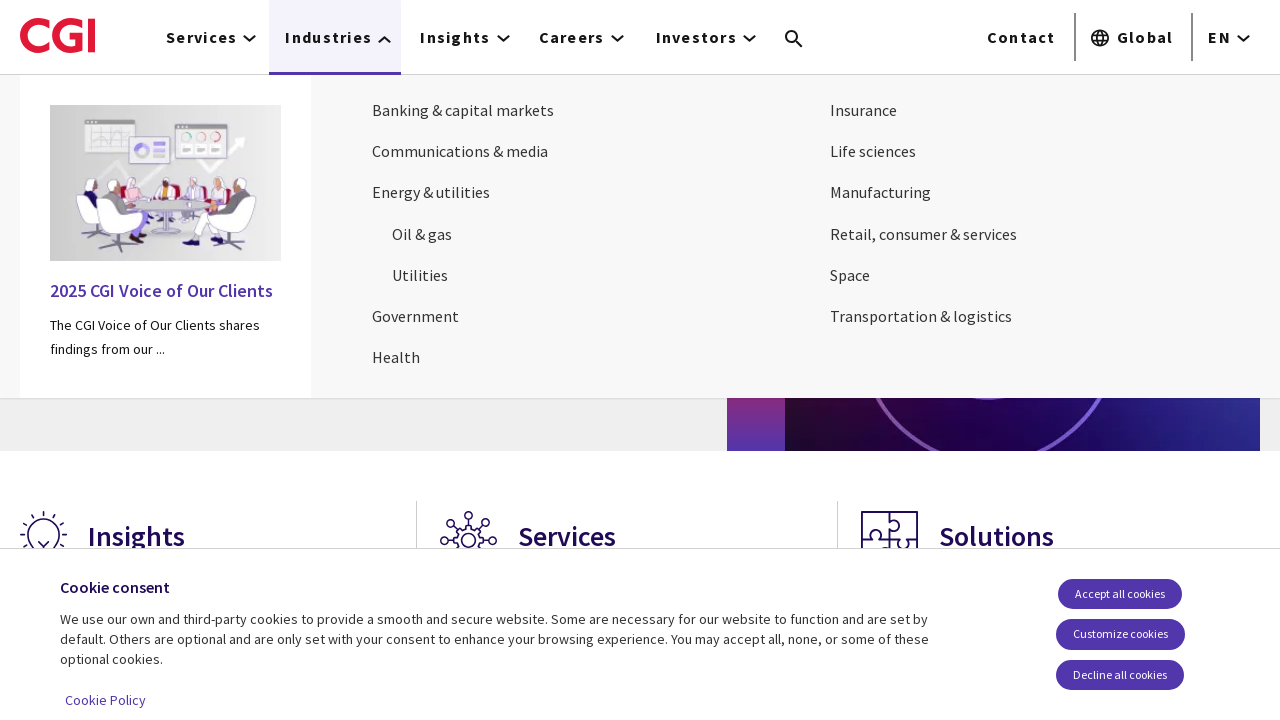

Clicked on home logo to return to homepage at (58, 35) on #Calque_1
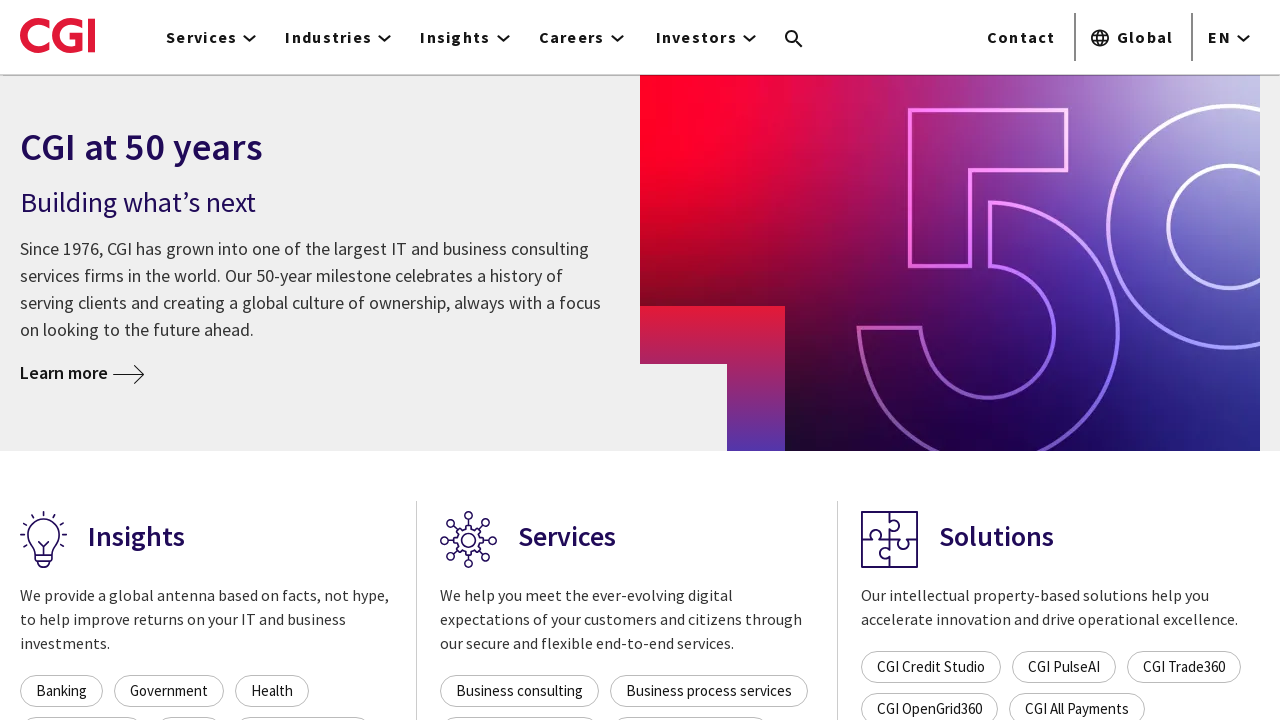

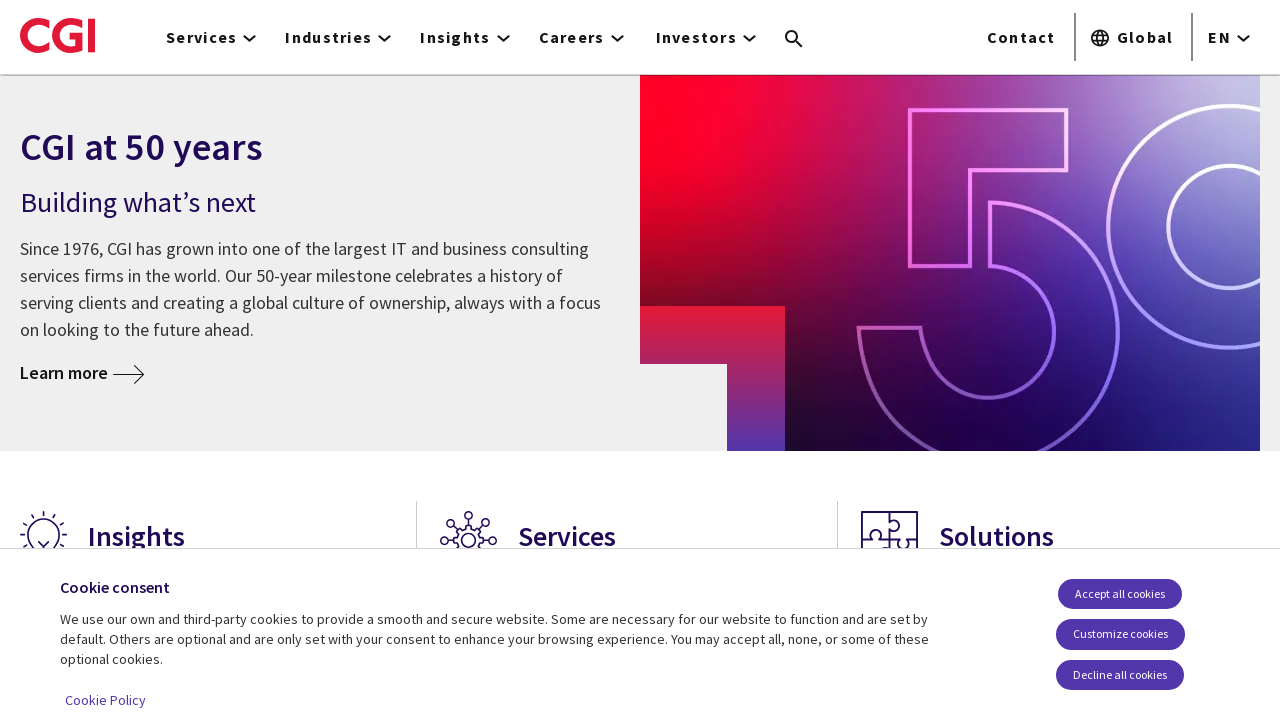